Tests that a todo item is removed when edited to an empty string

Starting URL: https://demo.playwright.dev/todomvc

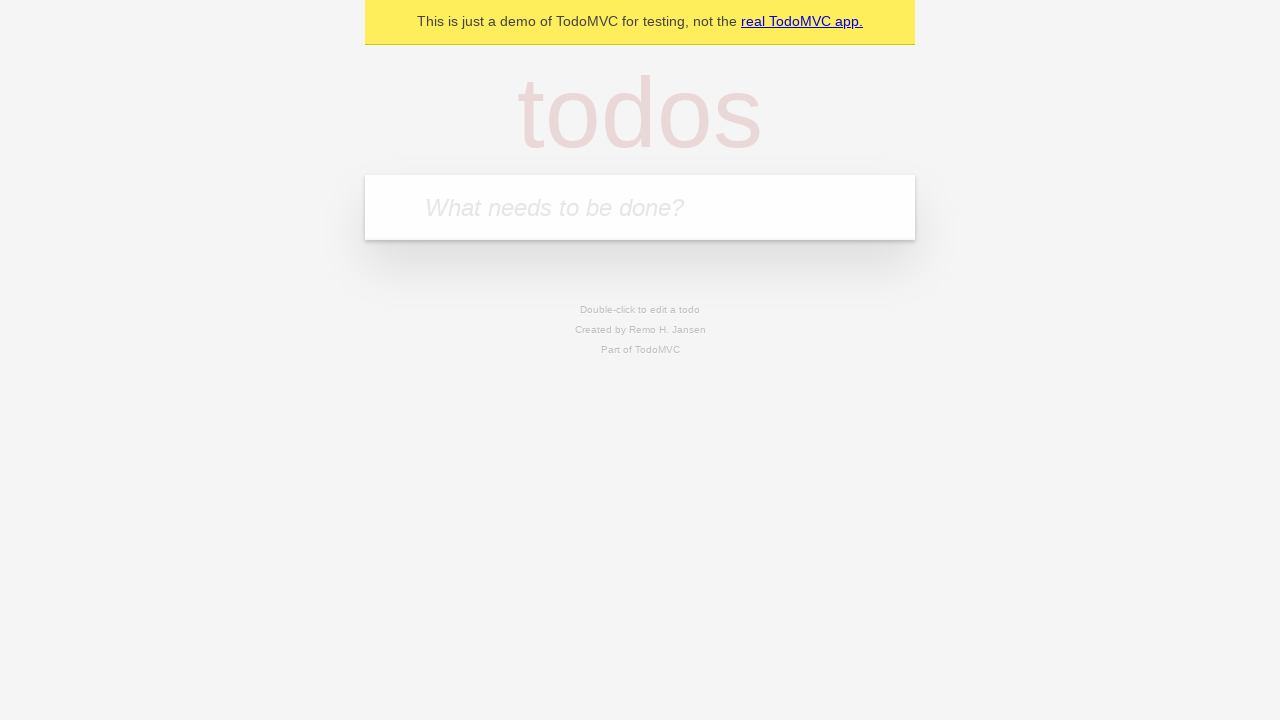

Filled todo input with 'buy some cheese' on internal:attr=[placeholder="What needs to be done?"i]
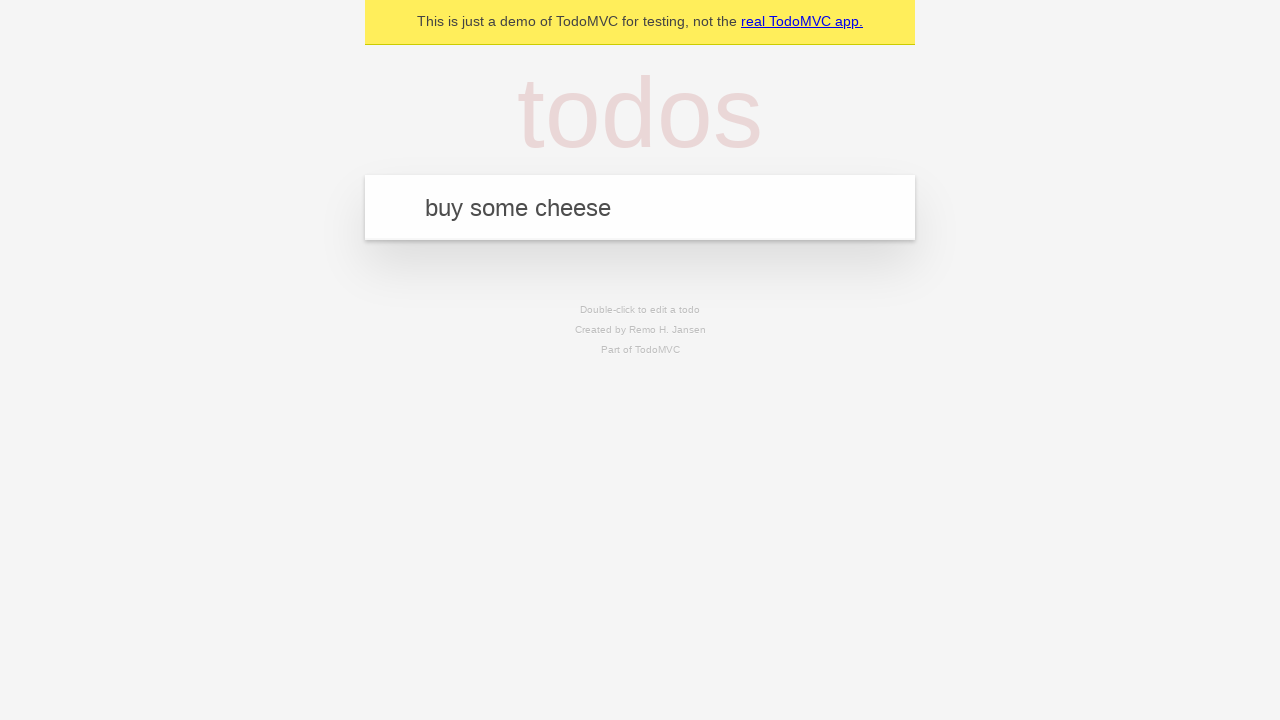

Pressed Enter to create first todo item on internal:attr=[placeholder="What needs to be done?"i]
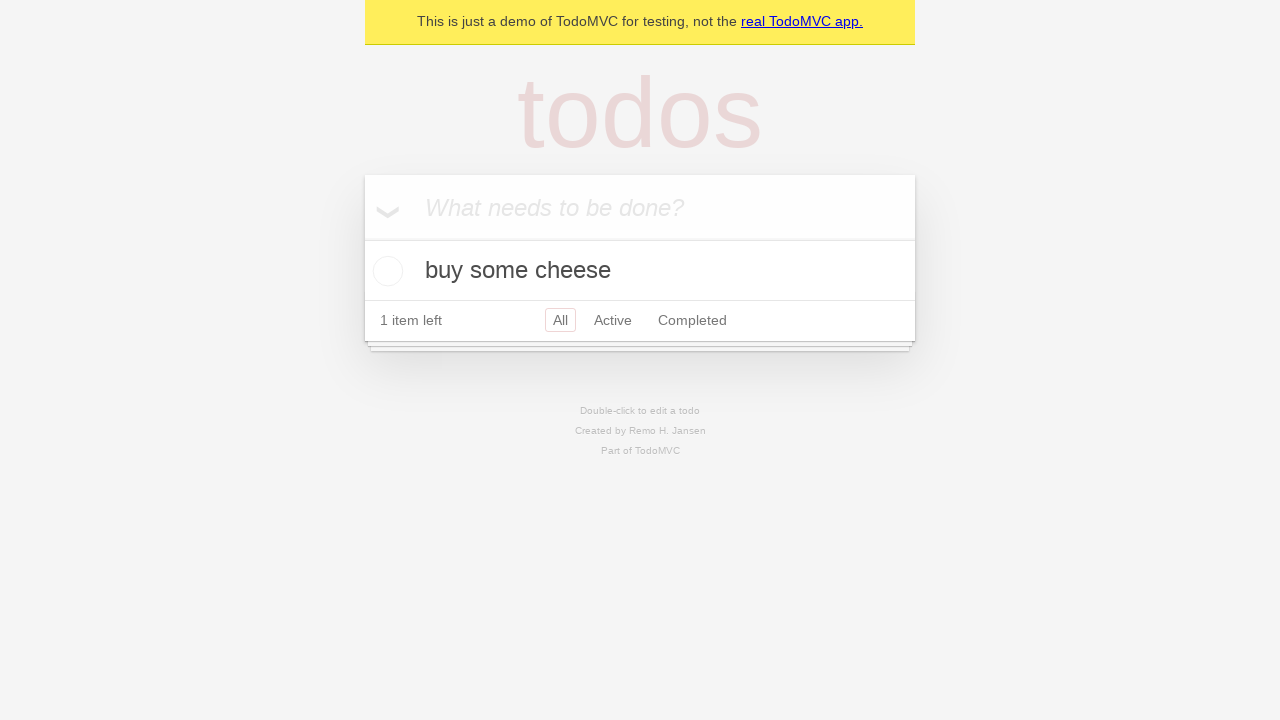

Filled todo input with 'feed the cat' on internal:attr=[placeholder="What needs to be done?"i]
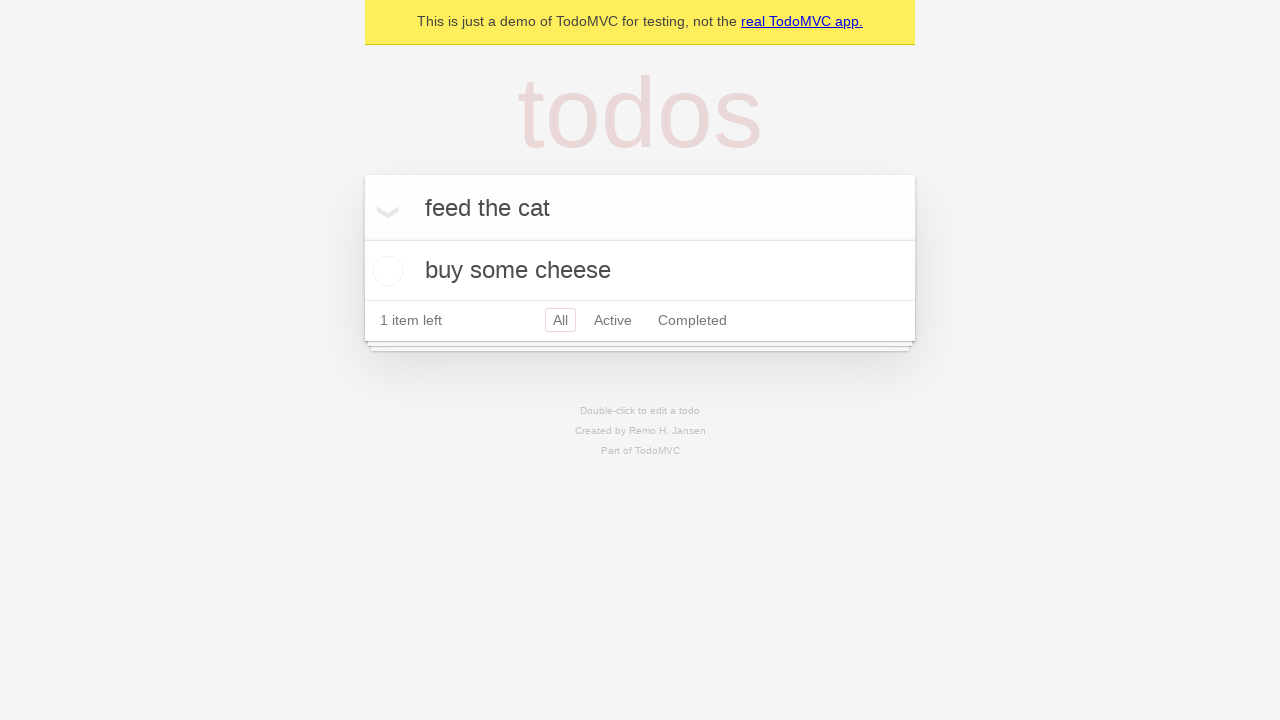

Pressed Enter to create second todo item on internal:attr=[placeholder="What needs to be done?"i]
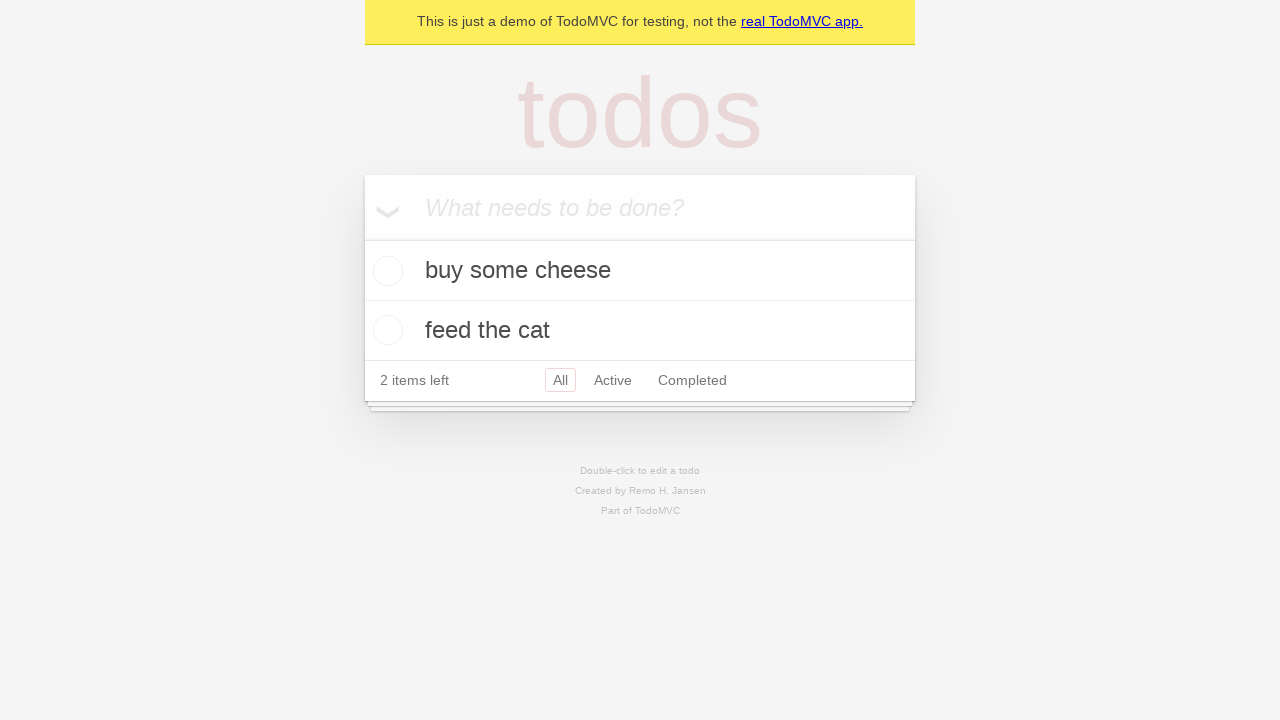

Filled todo input with 'book a doctors appointment' on internal:attr=[placeholder="What needs to be done?"i]
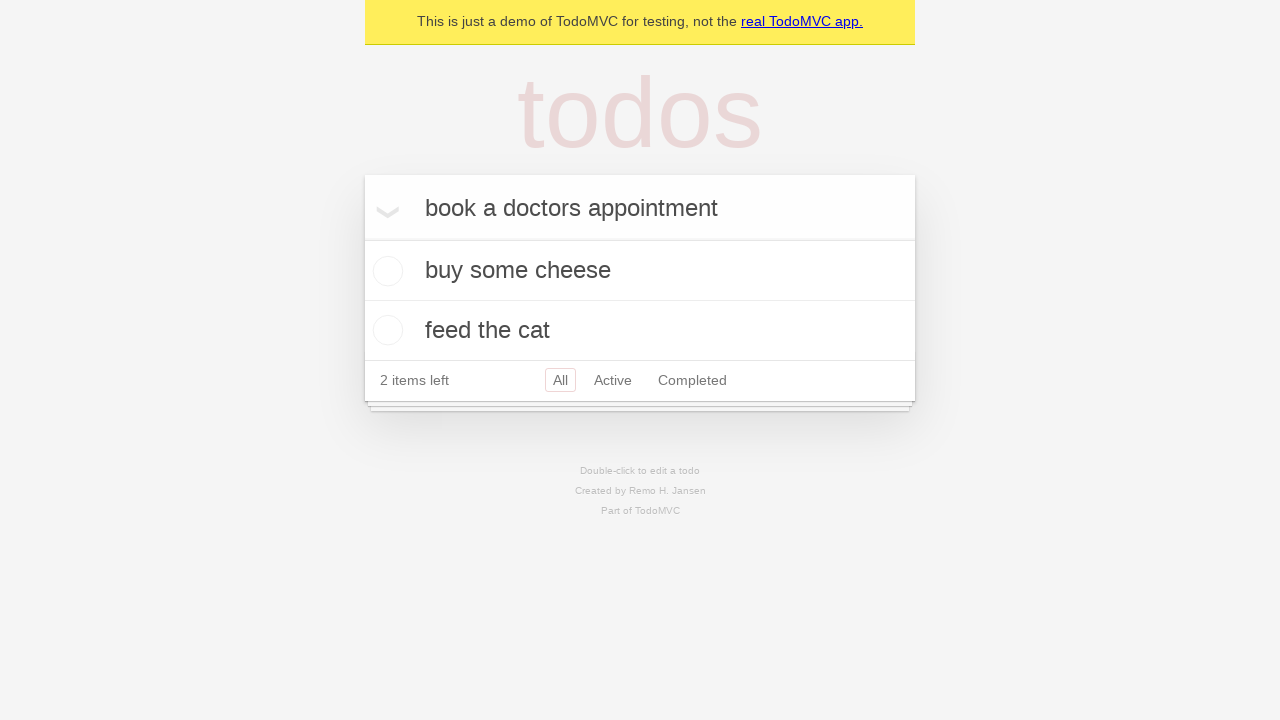

Pressed Enter to create third todo item on internal:attr=[placeholder="What needs to be done?"i]
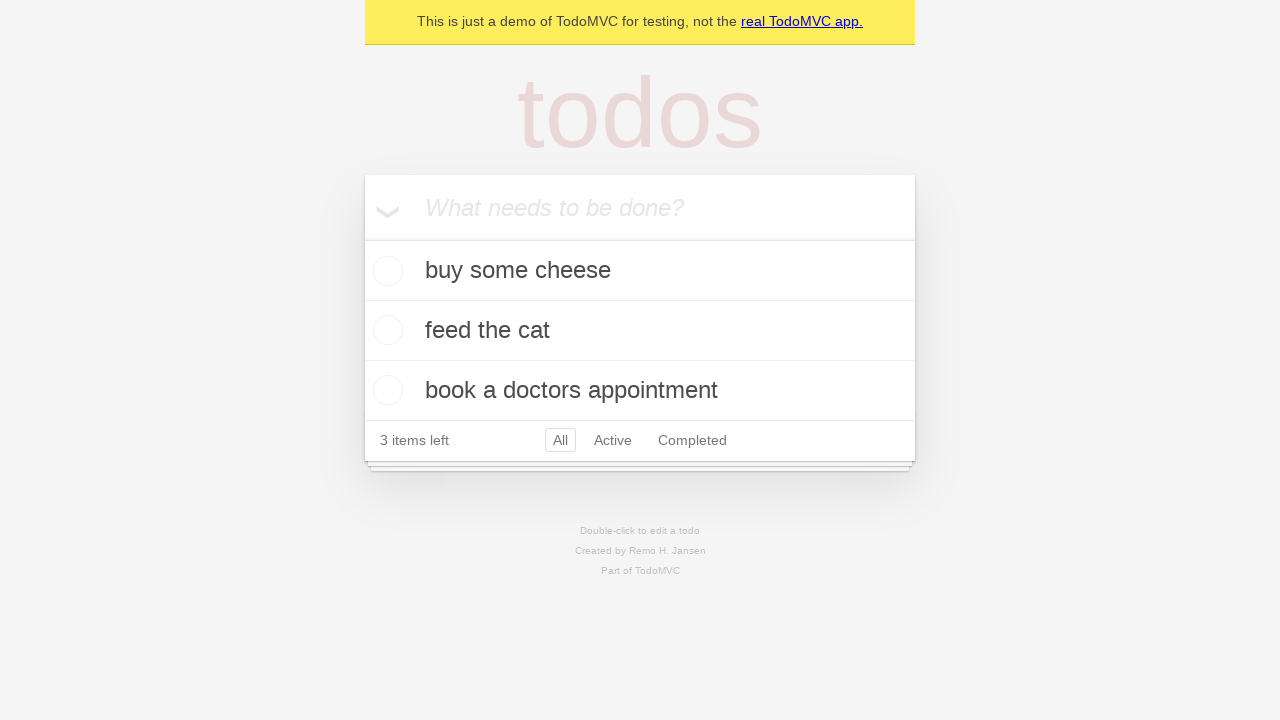

Double-clicked second todo item to enter edit mode at (640, 331) on internal:testid=[data-testid="todo-item"s] >> nth=1
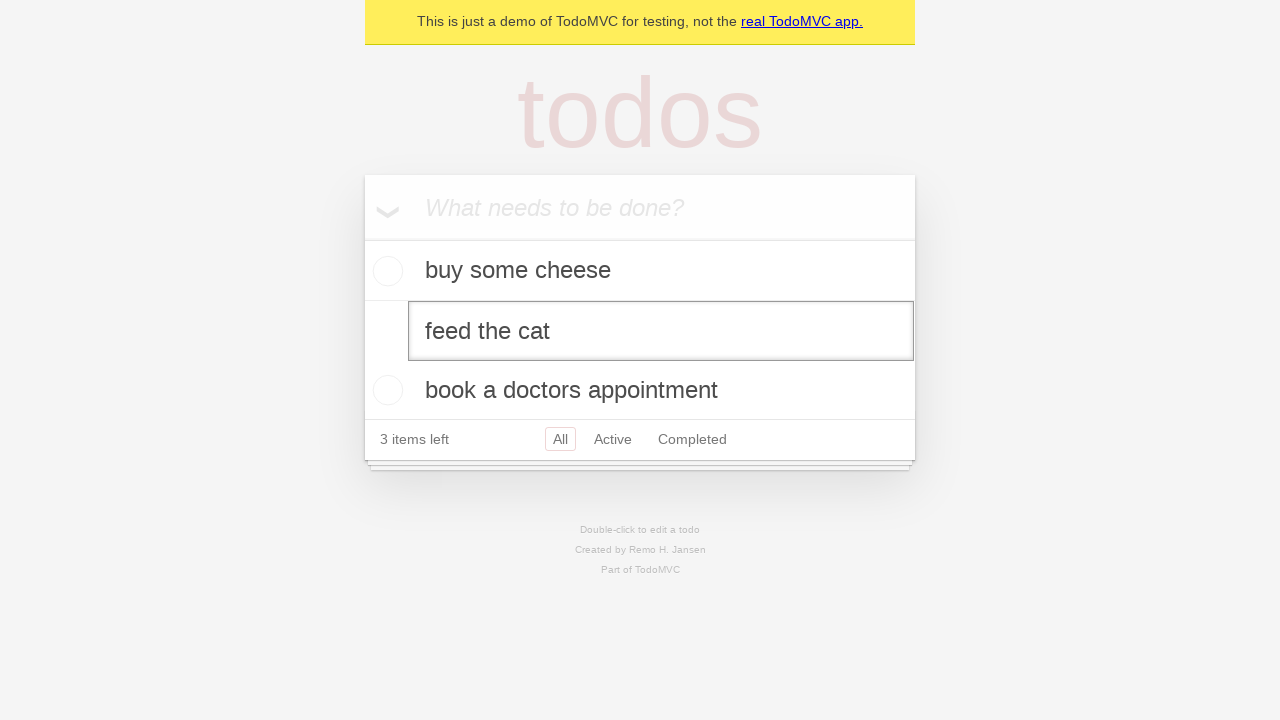

Cleared the edit field by filling with empty string on internal:testid=[data-testid="todo-item"s] >> nth=1 >> internal:role=textbox[nam
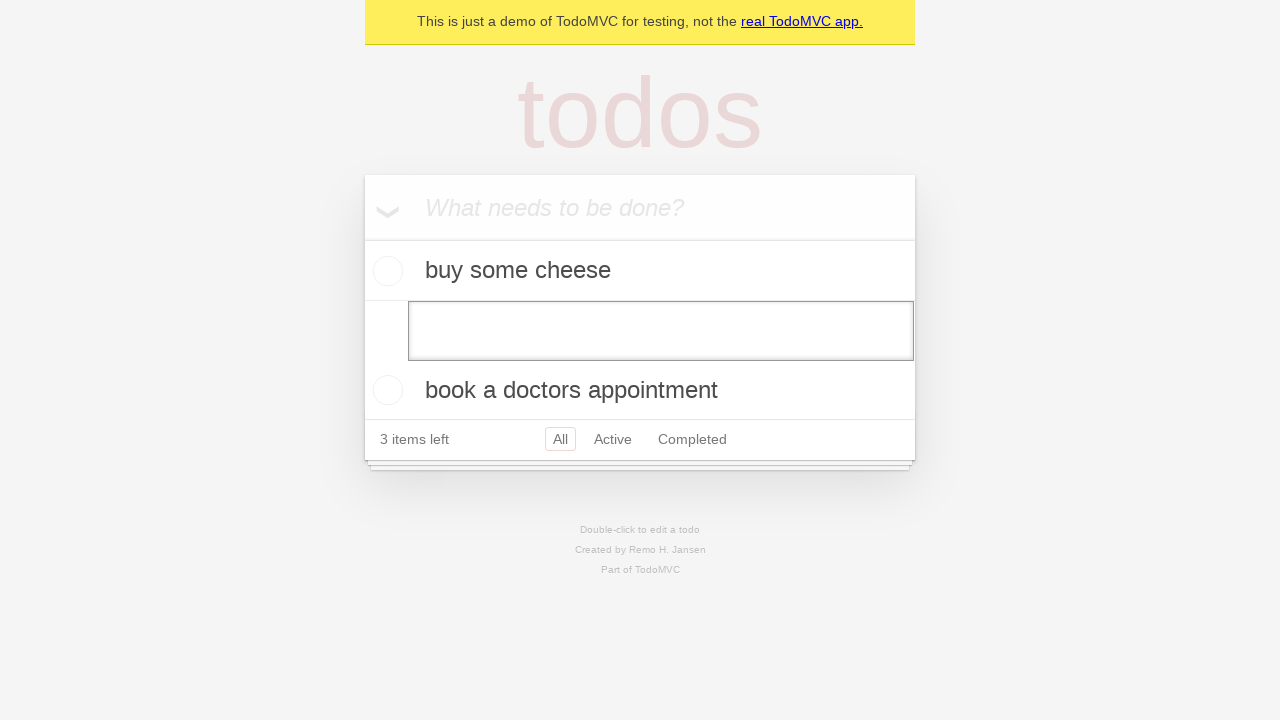

Pressed Enter to confirm edit and remove todo item on internal:testid=[data-testid="todo-item"s] >> nth=1 >> internal:role=textbox[nam
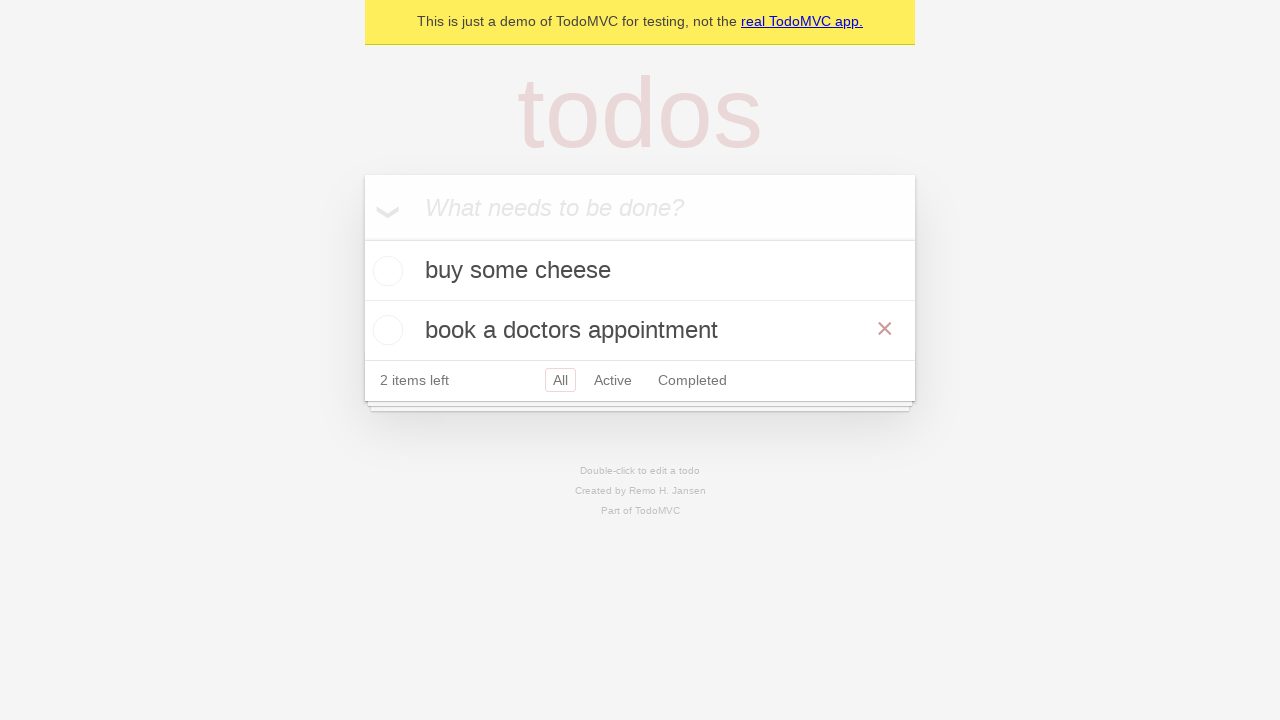

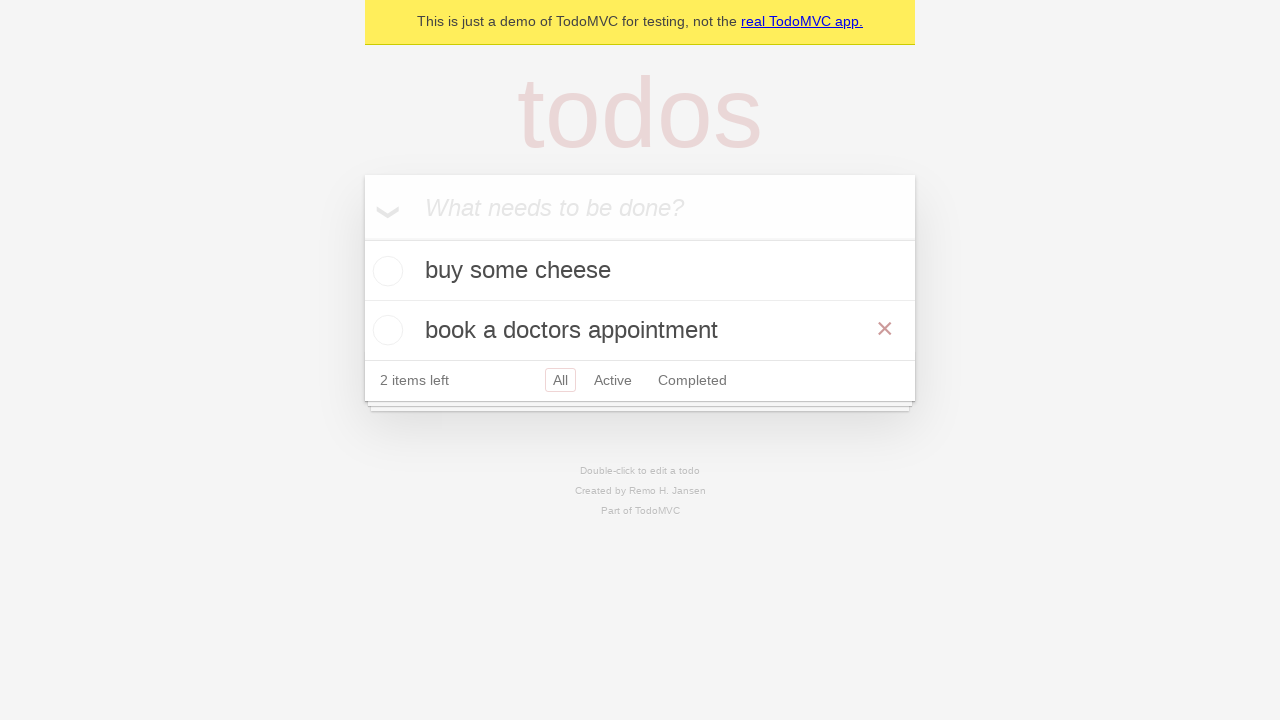